Fills in form fields including name, email, website URL, and comment text

Starting URL: https://www.globalsqa.com/samplepagetest

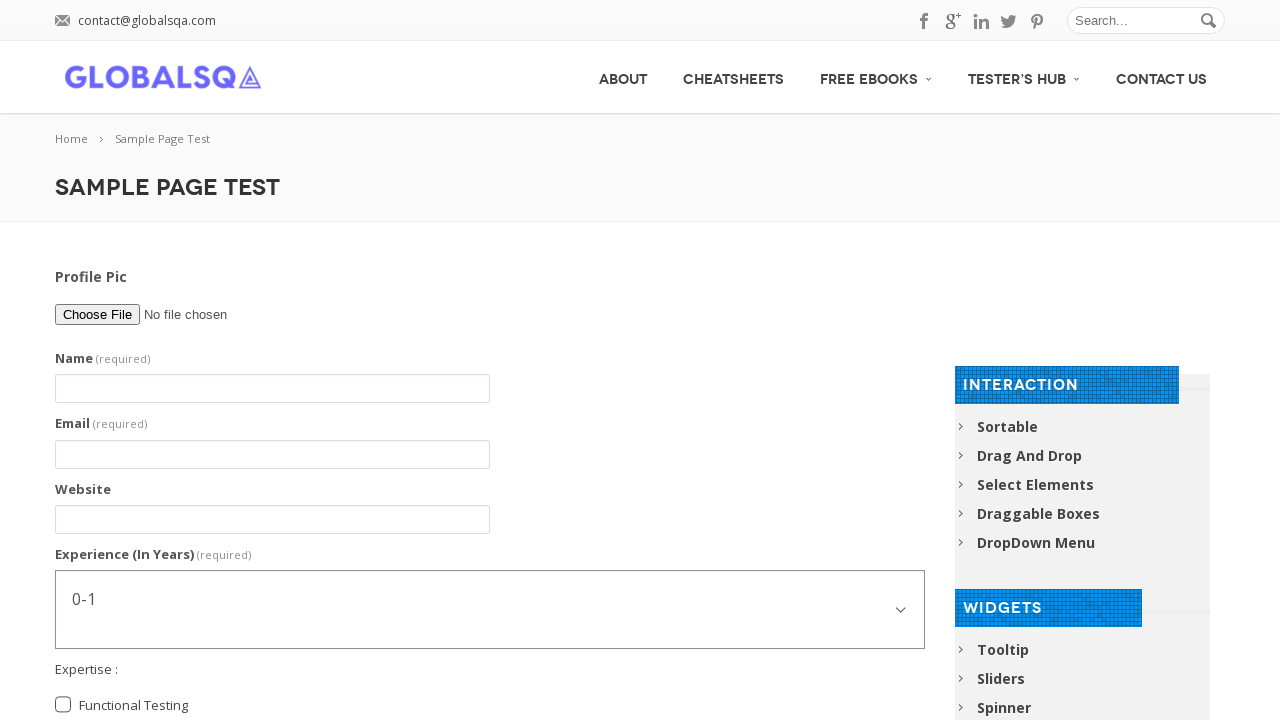

Filled name field with 'John Doe' on #g2599-name
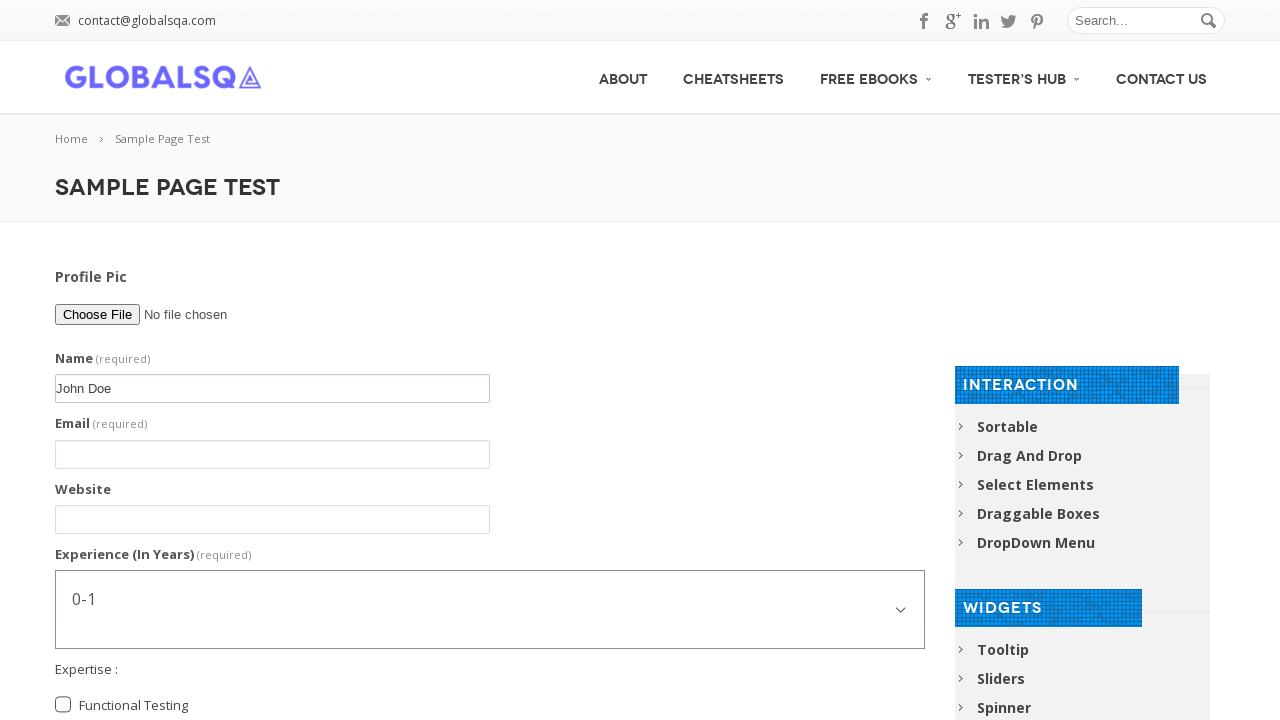

Filled email field with 'john@abc.com' on #g2599-email
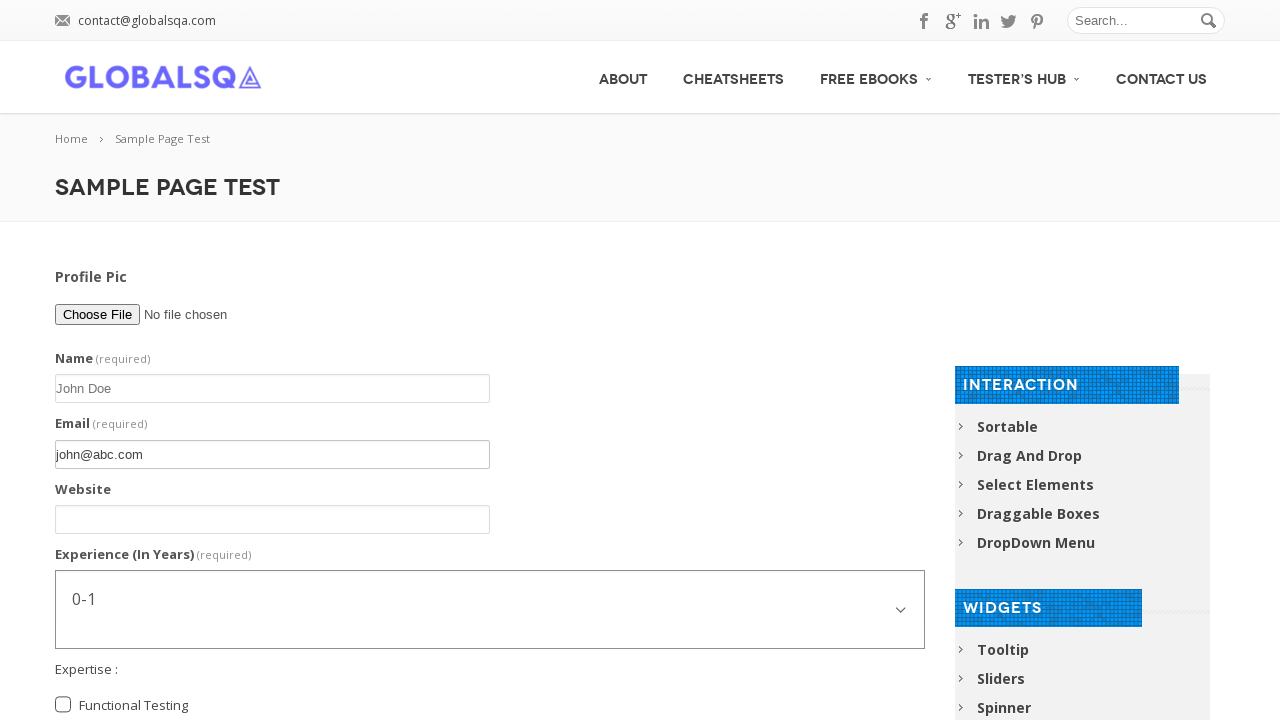

Filled website field with 'https://www.globalsqa.com/samplepagetest' on #g2599-website
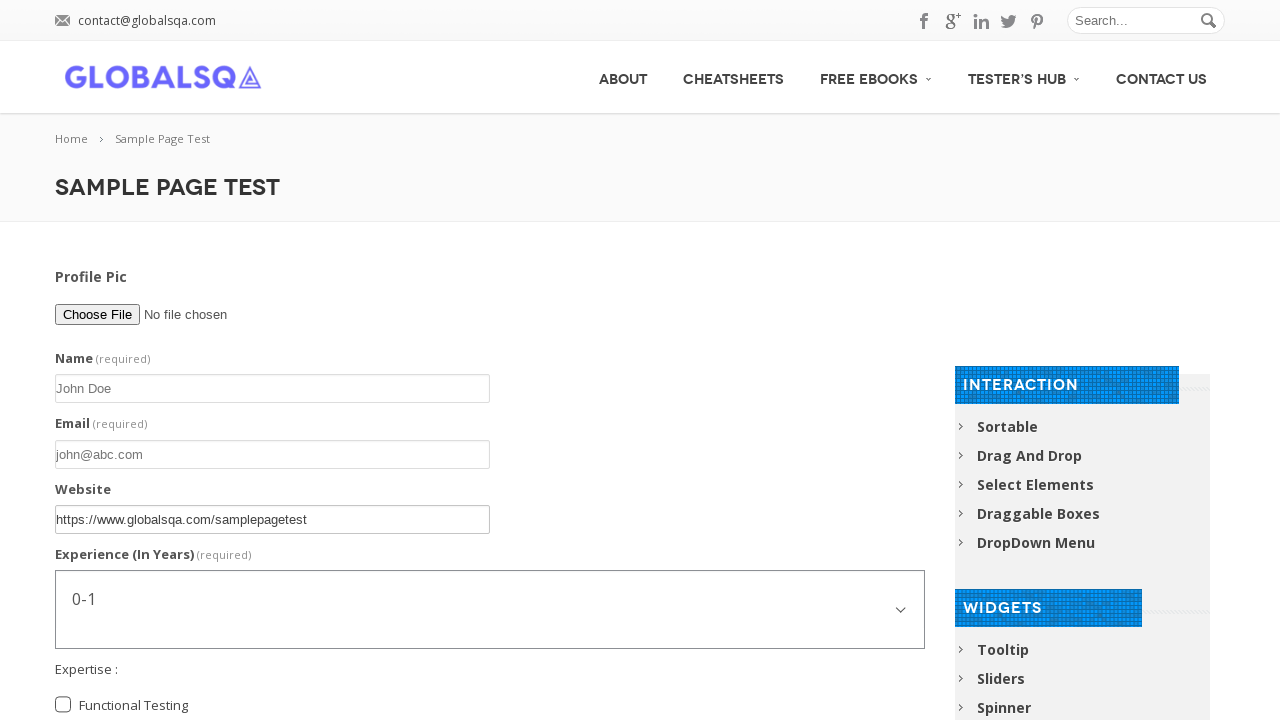

Filled comment field with 'Test Comment1' on #contact-form-comment-g2599-comment
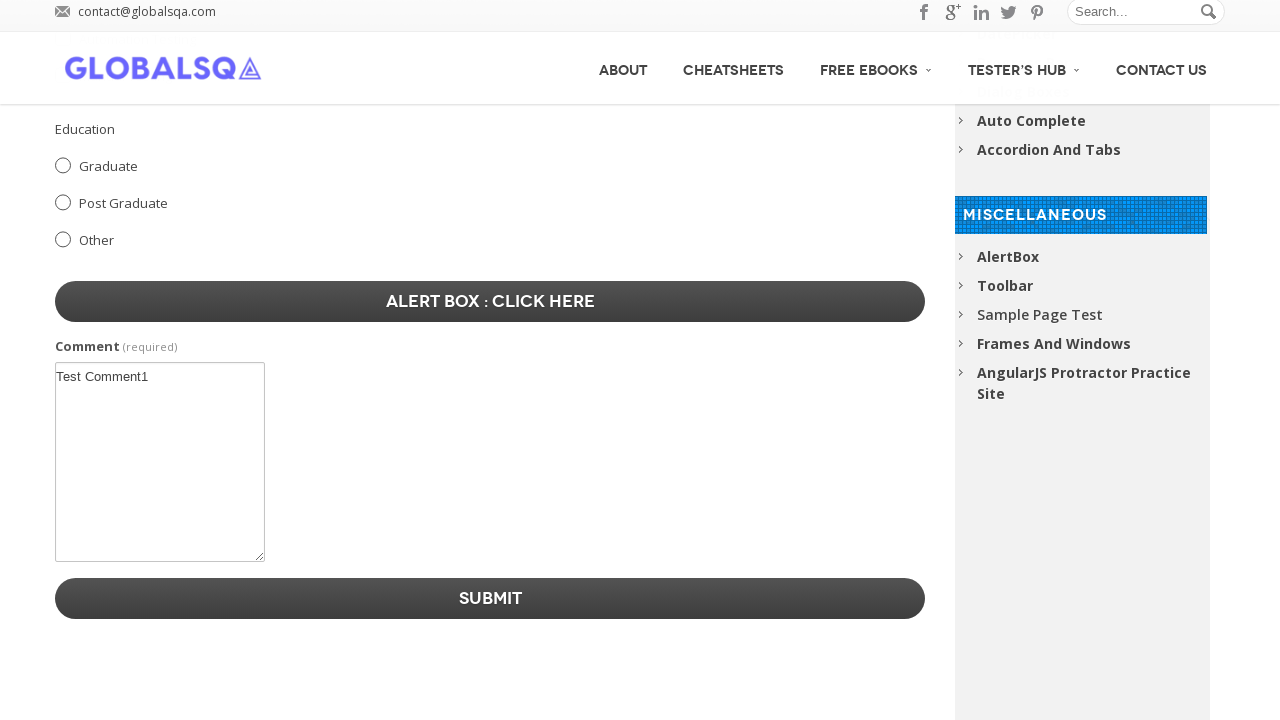

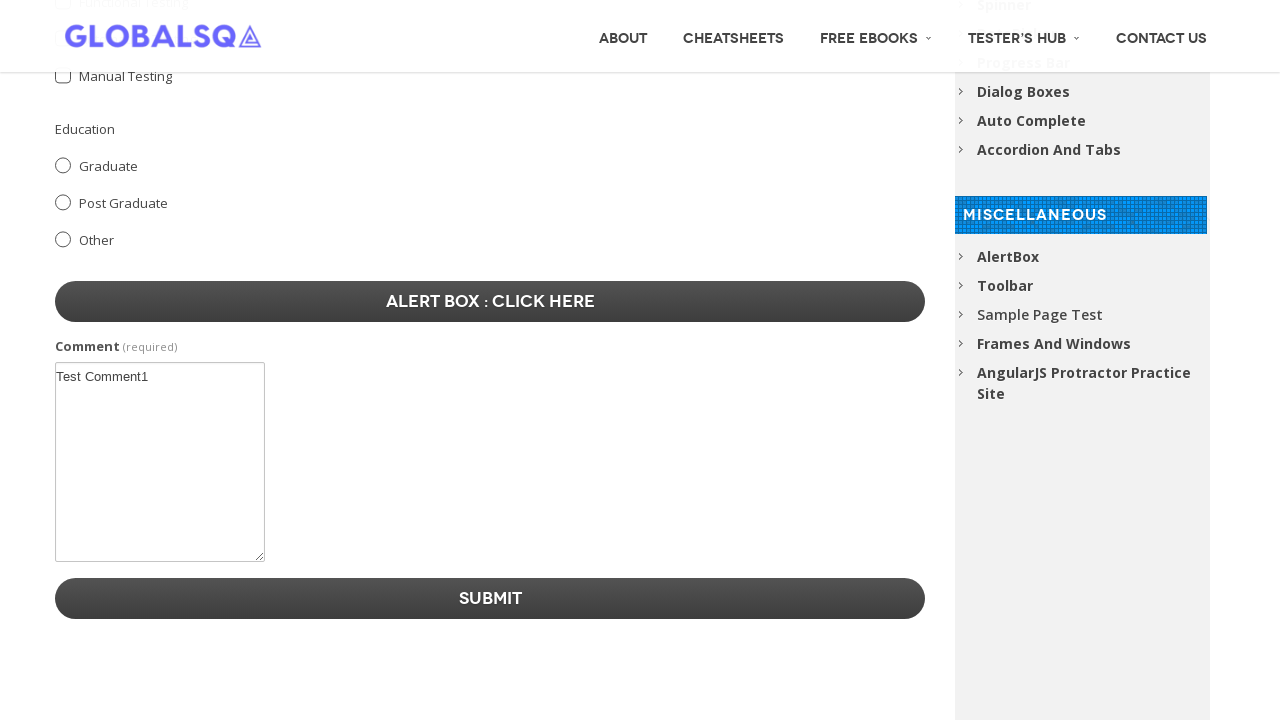